Tests checkbox functionality by verifying default states, toggling both checkboxes, and confirming the new states after clicking.

Starting URL: http://practice.cydeo.com/checkboxes

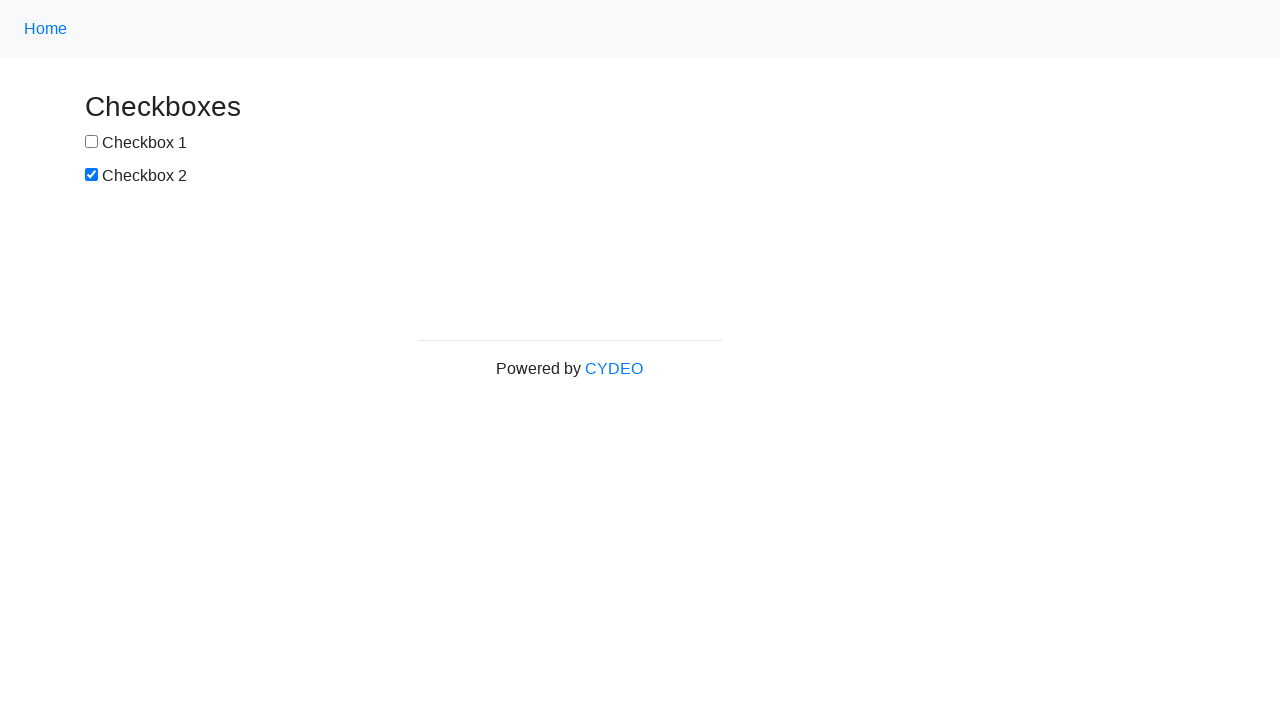

Waited for checkboxes to be visible
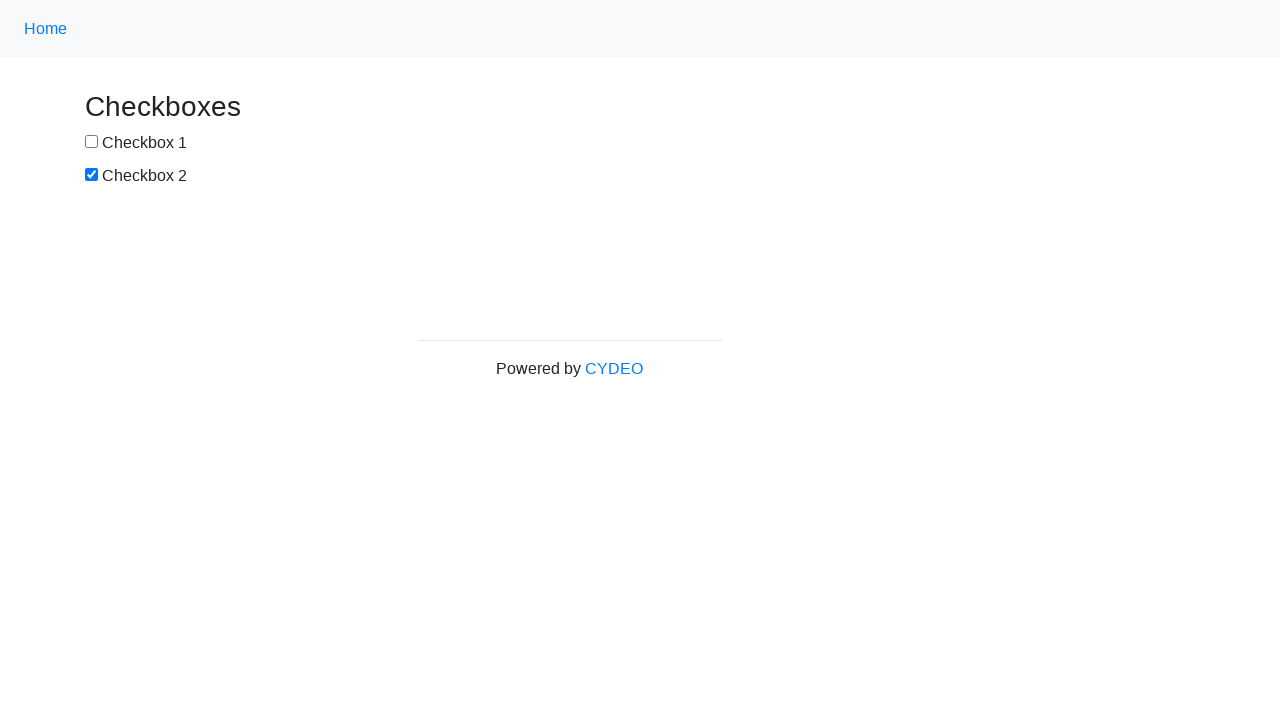

Located first checkbox element
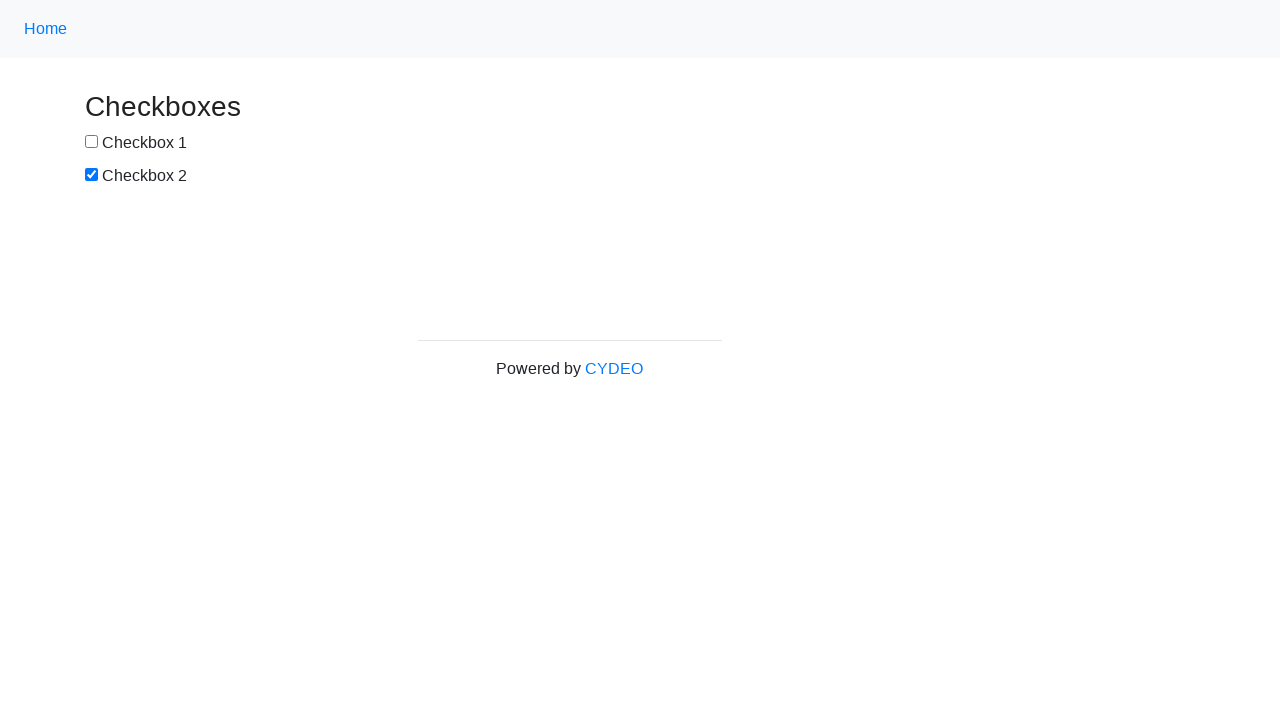

Located second checkbox element
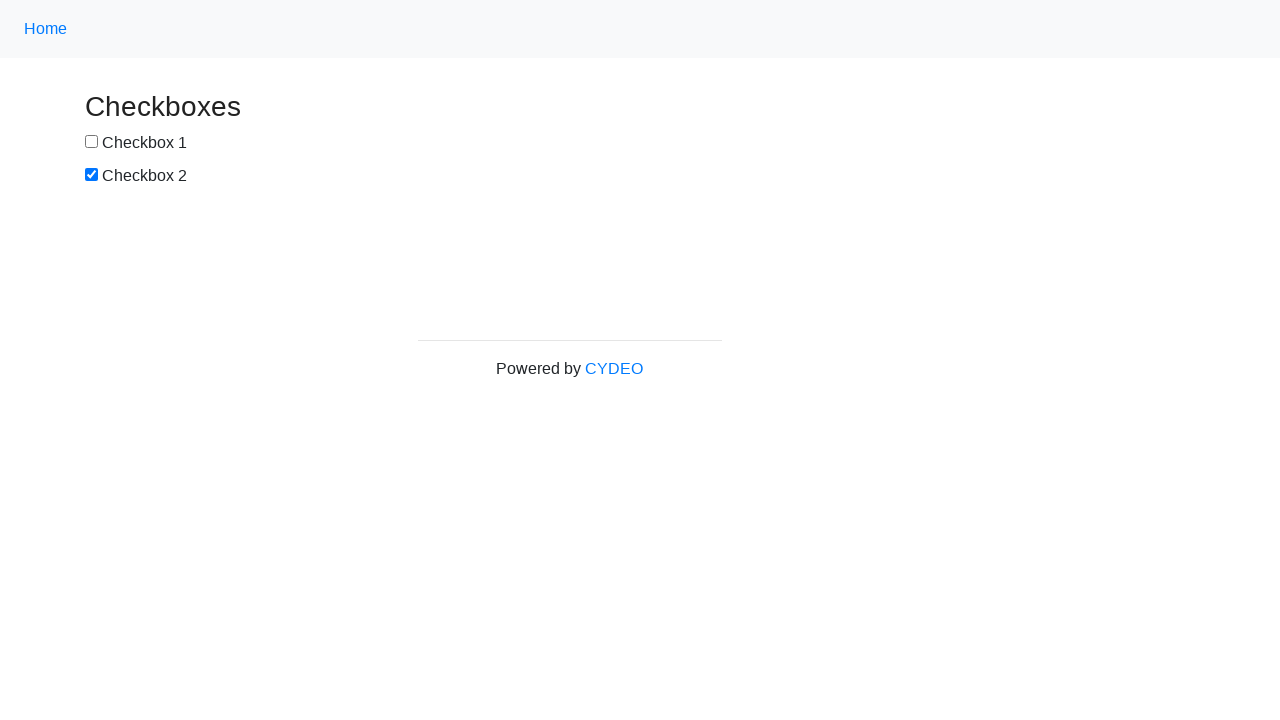

Verified checkbox #1 is NOT selected by default
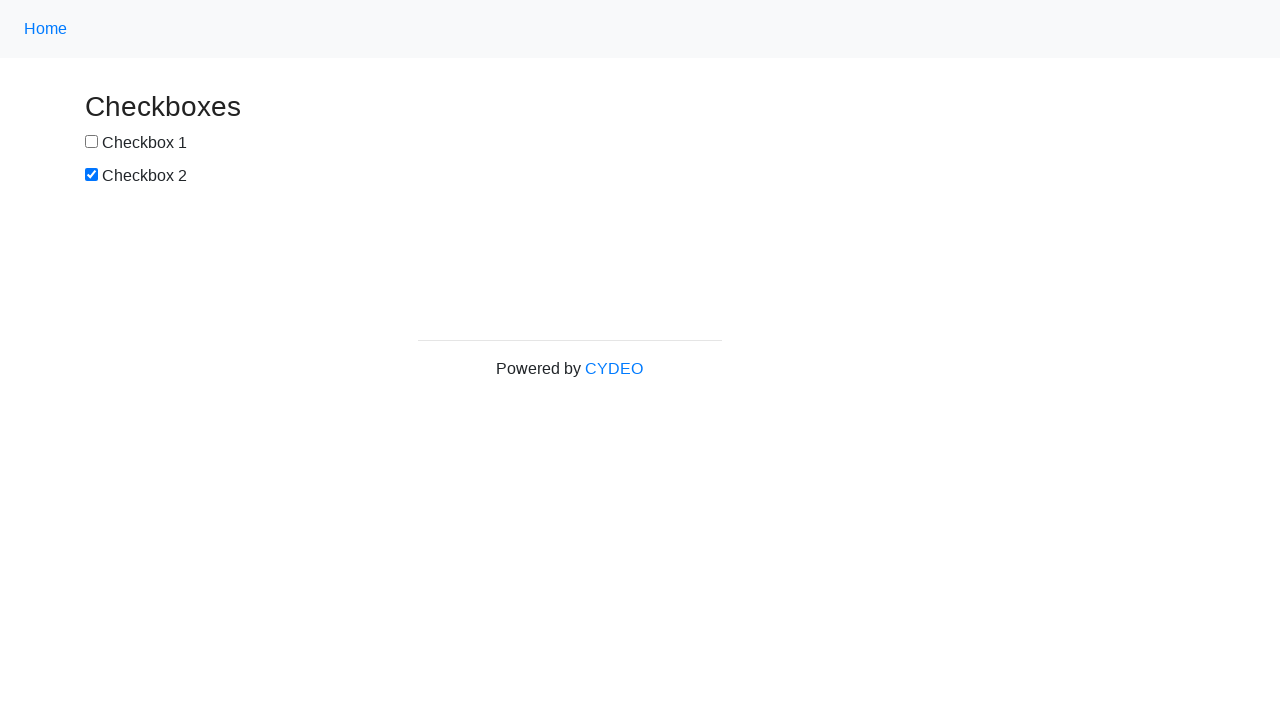

Verified checkbox #2 is SELECTED by default
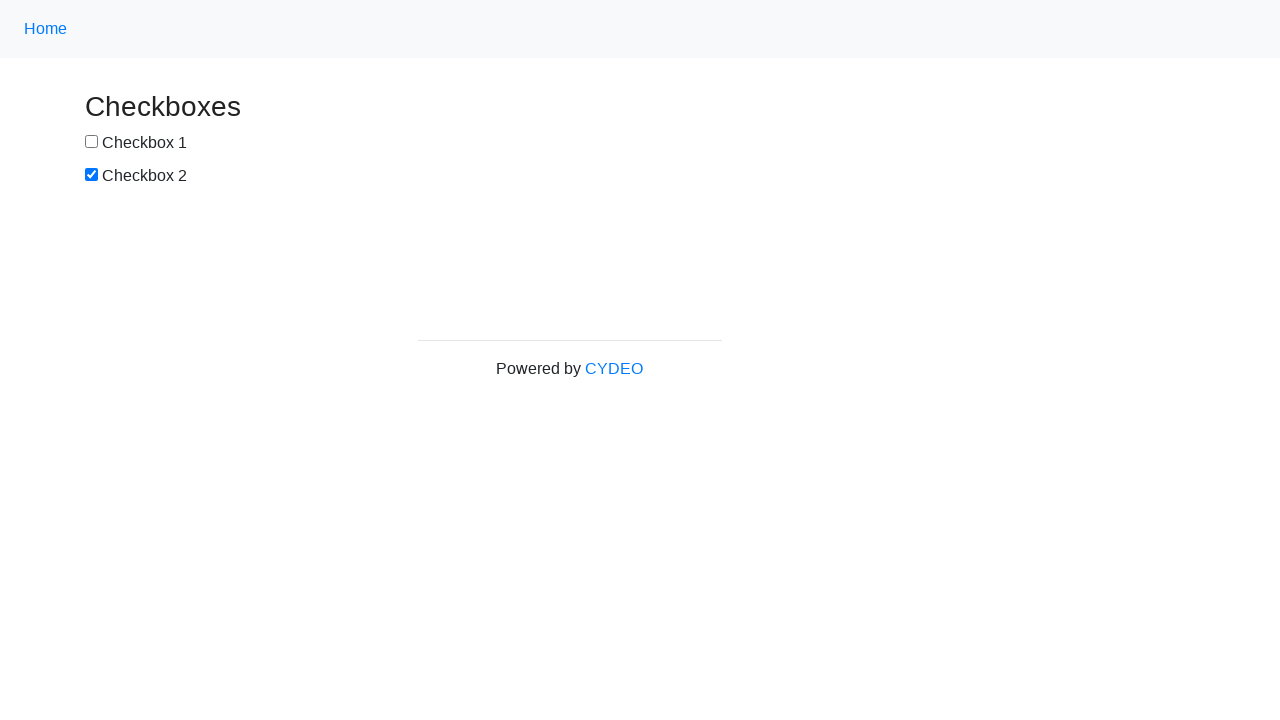

Clicked checkbox #1 to select it at (92, 142) on input[type='checkbox'] >> nth=0
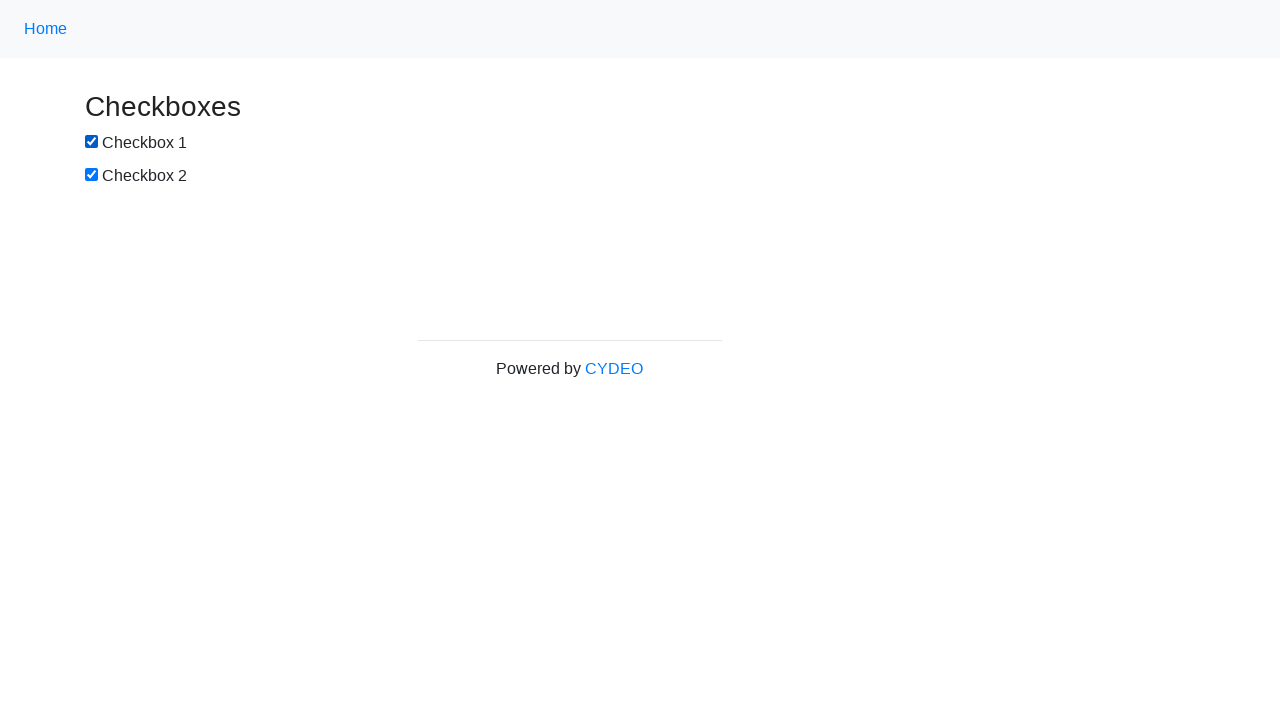

Clicked checkbox #2 to deselect it at (92, 175) on input[type='checkbox'] >> nth=1
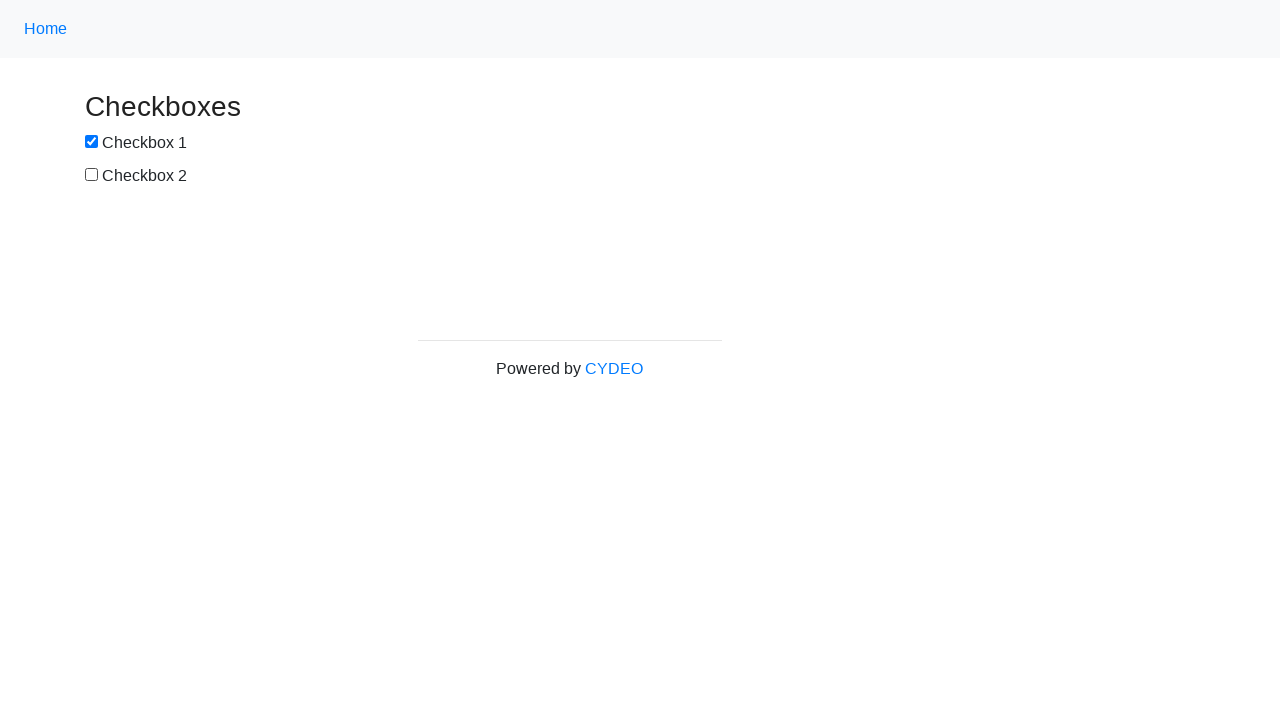

Verified checkbox #1 is SELECTED after clicking
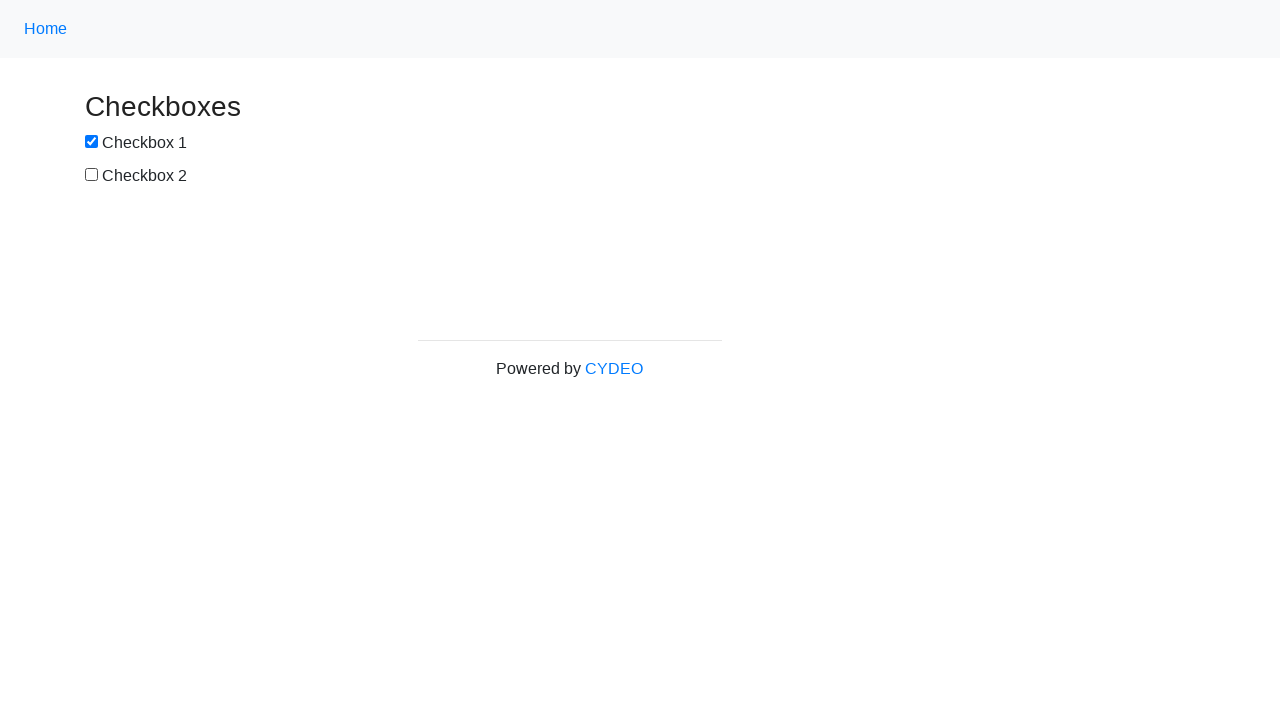

Verified checkbox #2 is NOT selected after clicking
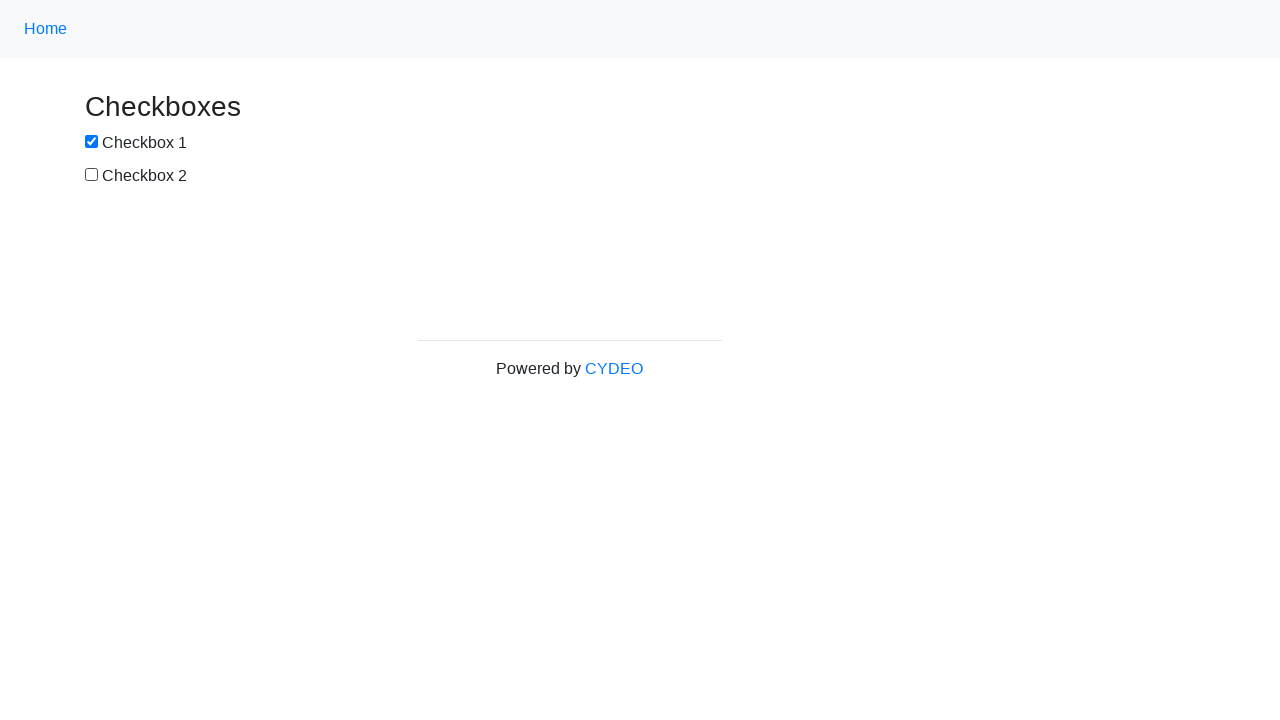

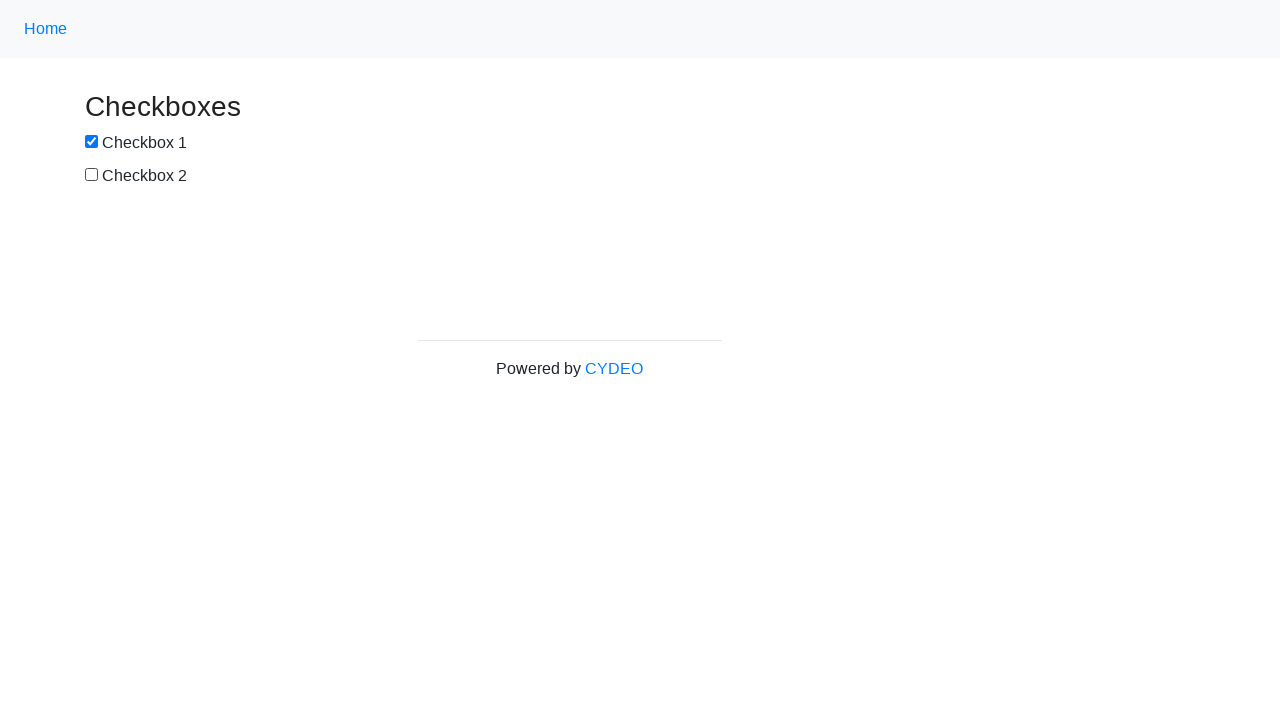